Tests the forgot password flow on a practice site by first attempting login with invalid credentials, then clicking the forgot password link and filling out the password reset form with name, email, and phone number.

Starting URL: https://rahulshettyacademy.com/locatorspractice/

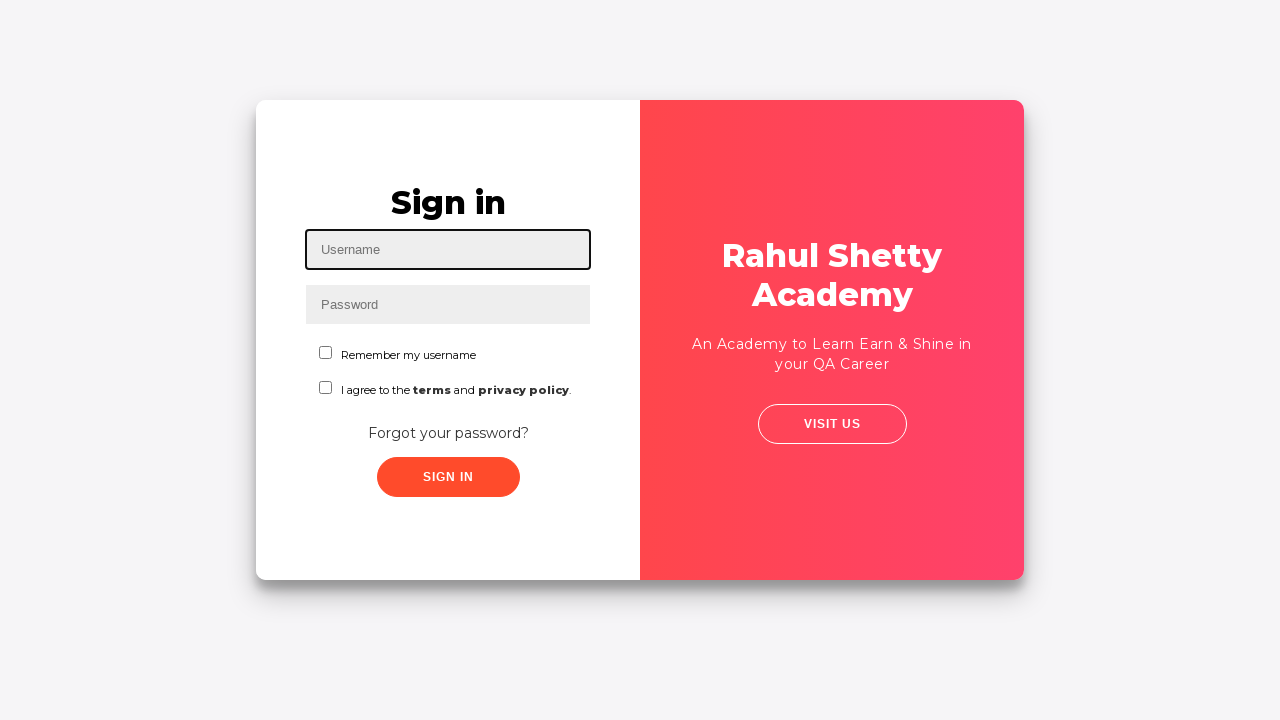

Filled username field with 'aditya' on #inputUsername
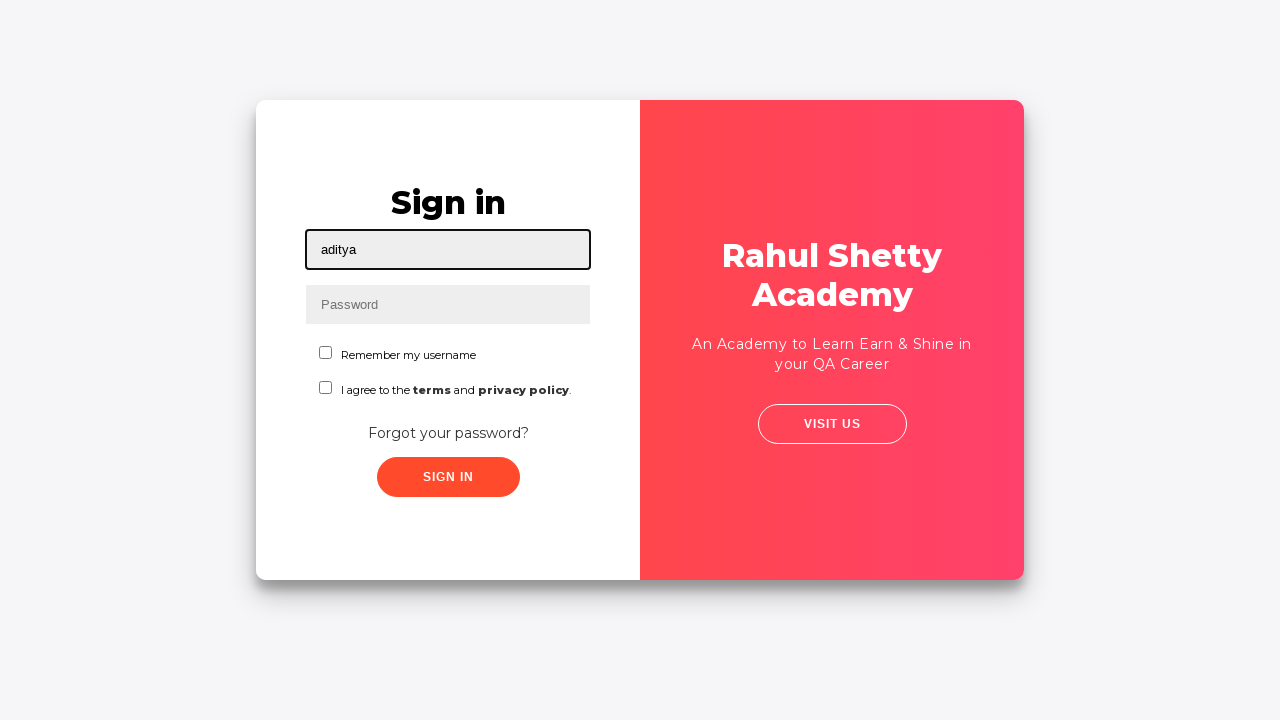

Filled password field with 'password123' on input[name='inputPassword']
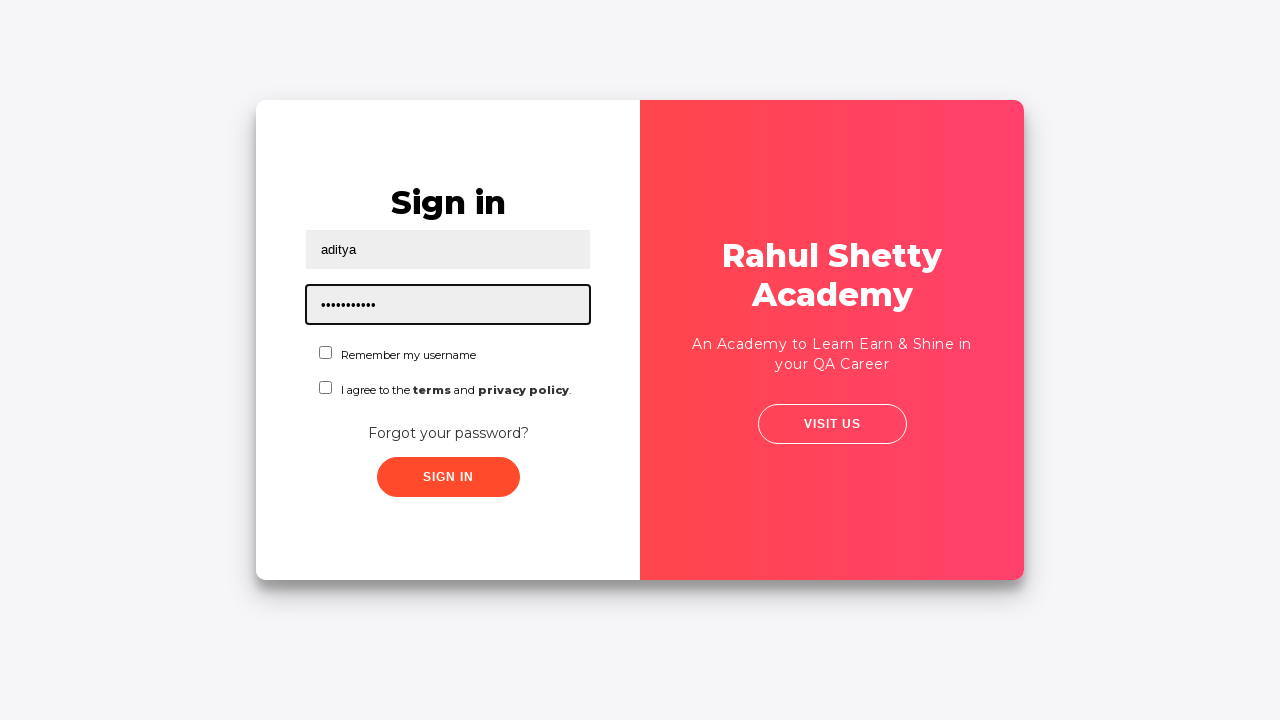

Clicked sign in button with invalid credentials at (448, 477) on .signInBtn
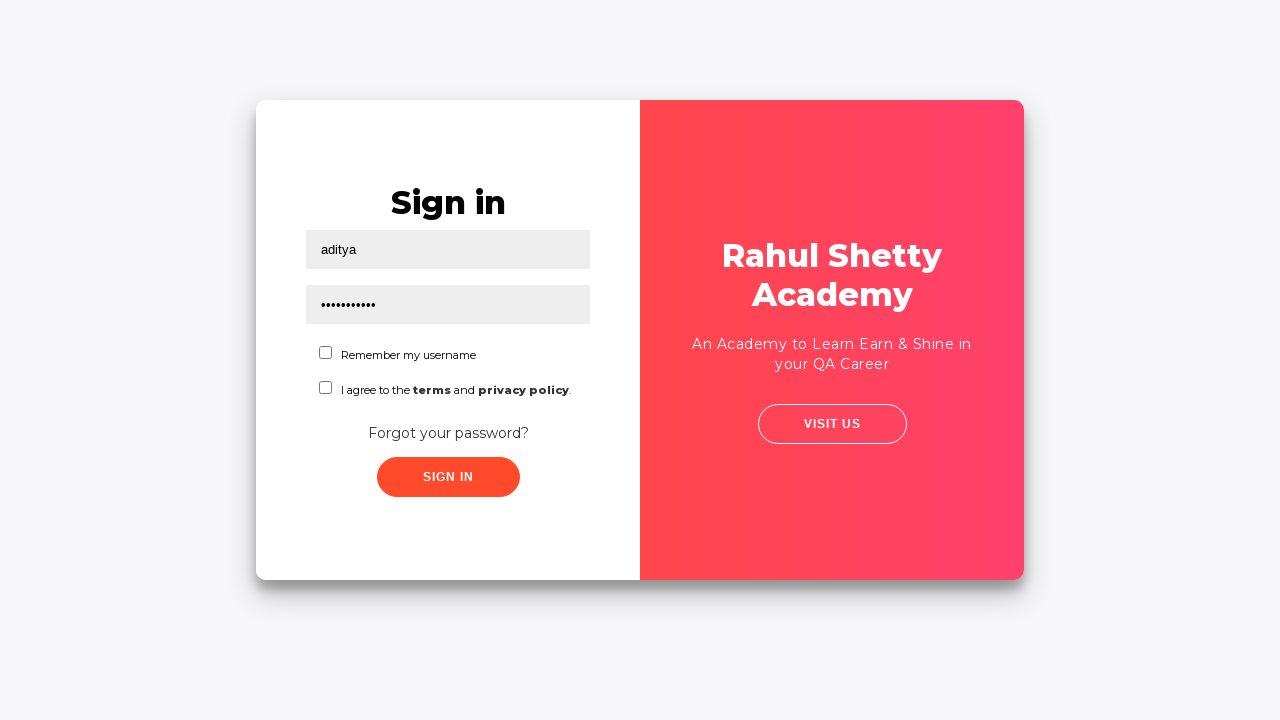

Error message appeared after failed login
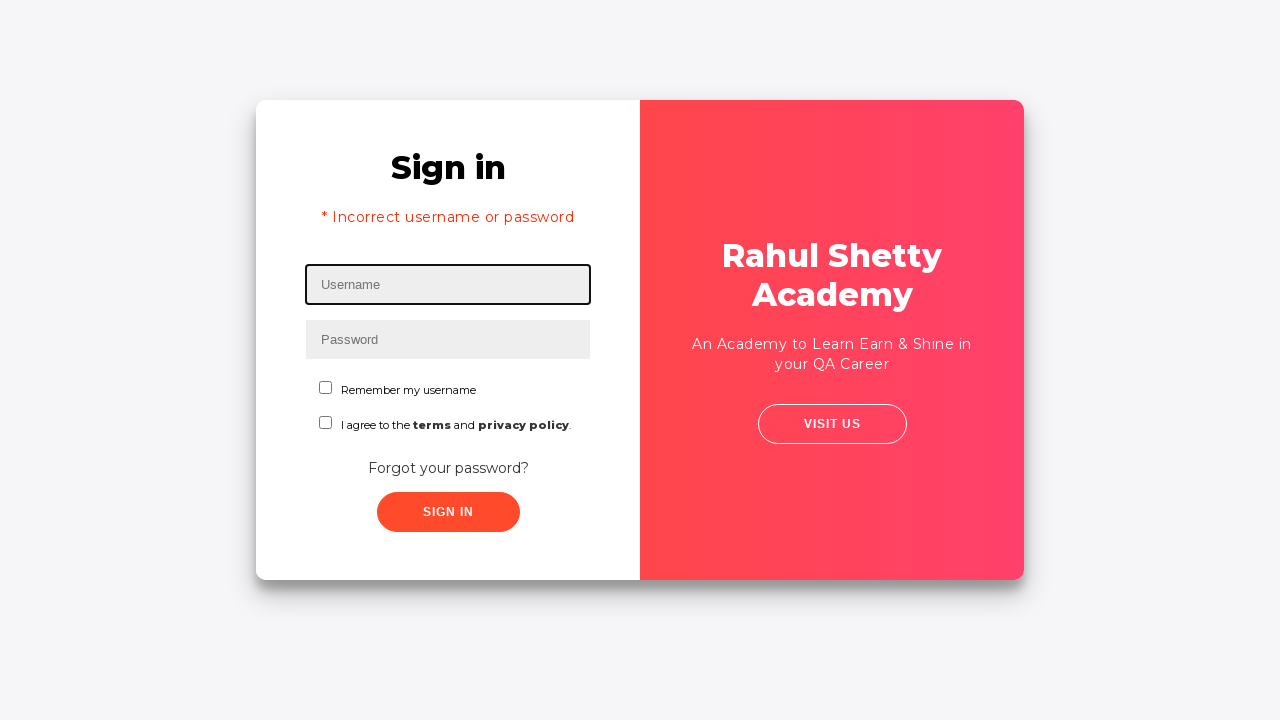

Clicked 'Forgot your password?' link at (448, 468) on text=Forgot your password?
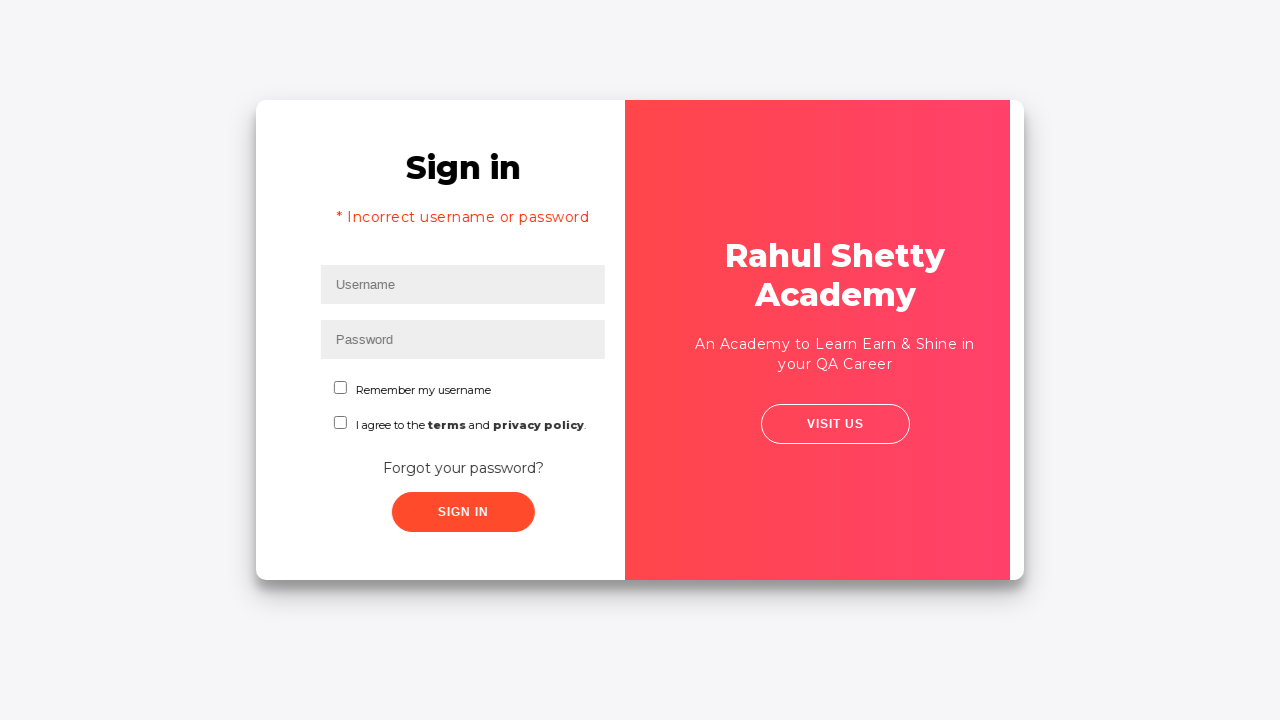

Filled name field with 'Alex' in password reset form on input[placeholder='Name']
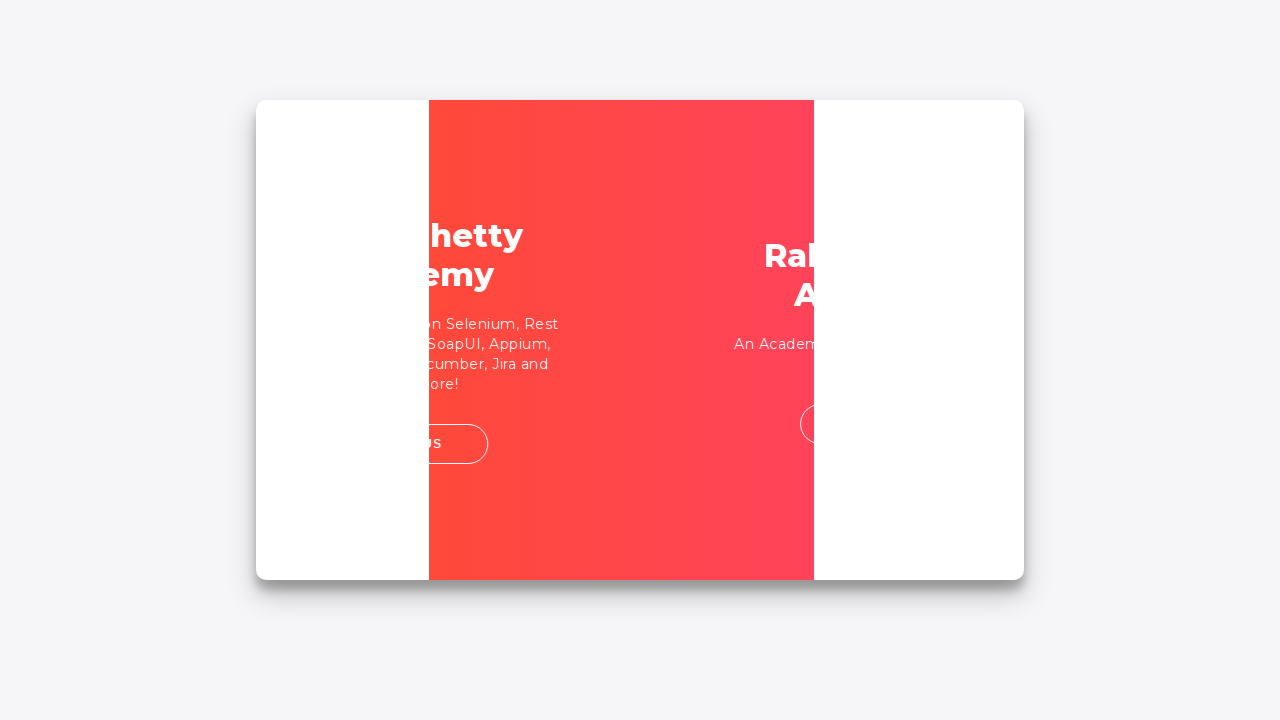

Filled email field with 'Alex.ansbro@gmail.com' on input[placeholder='Email']
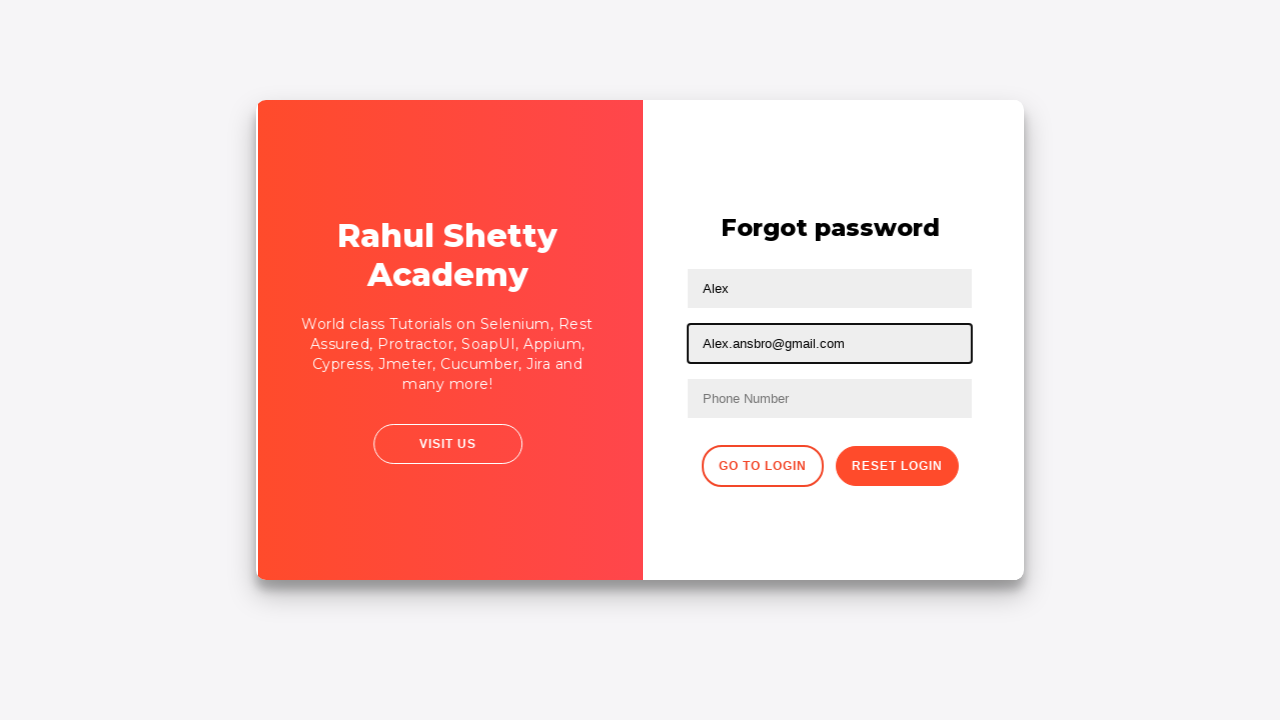

Cleared email field on input[placeholder='Email']
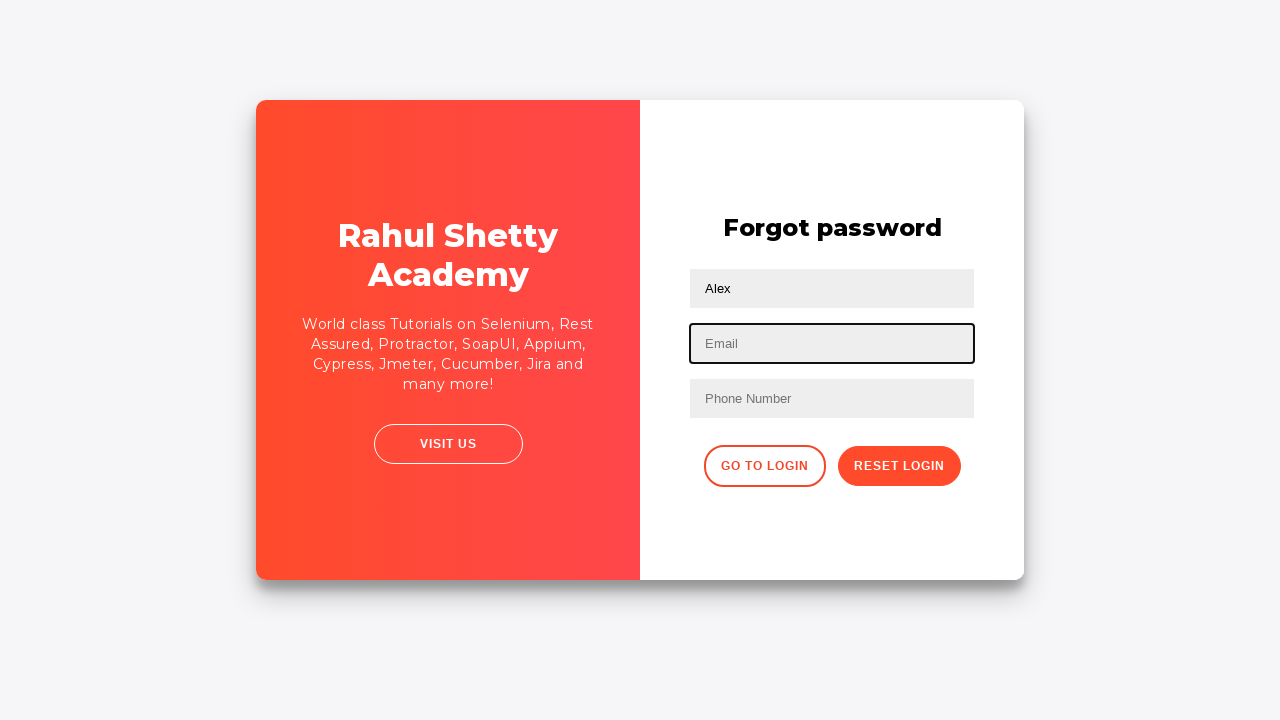

Filled email field with 'aman.gupta@gmail.com' on input[placeholder='Email']
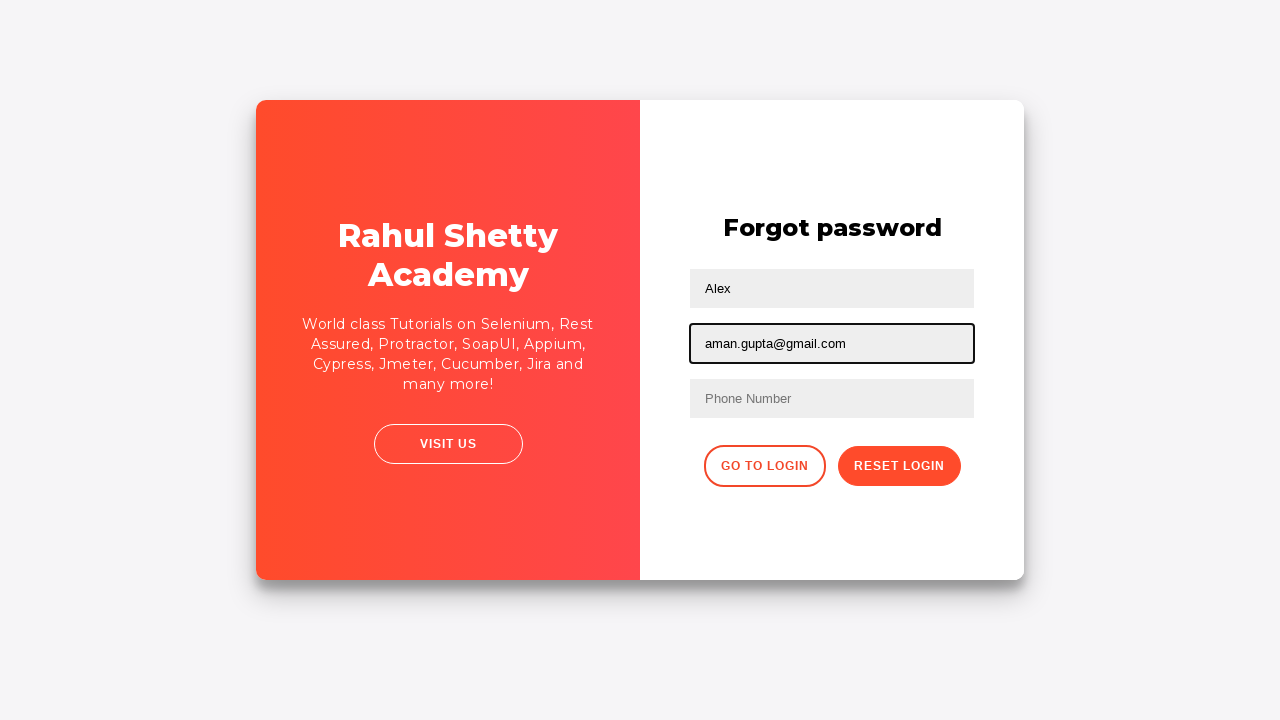

Filled phone number field with '97723131331' on input[placeholder='Phone Number']
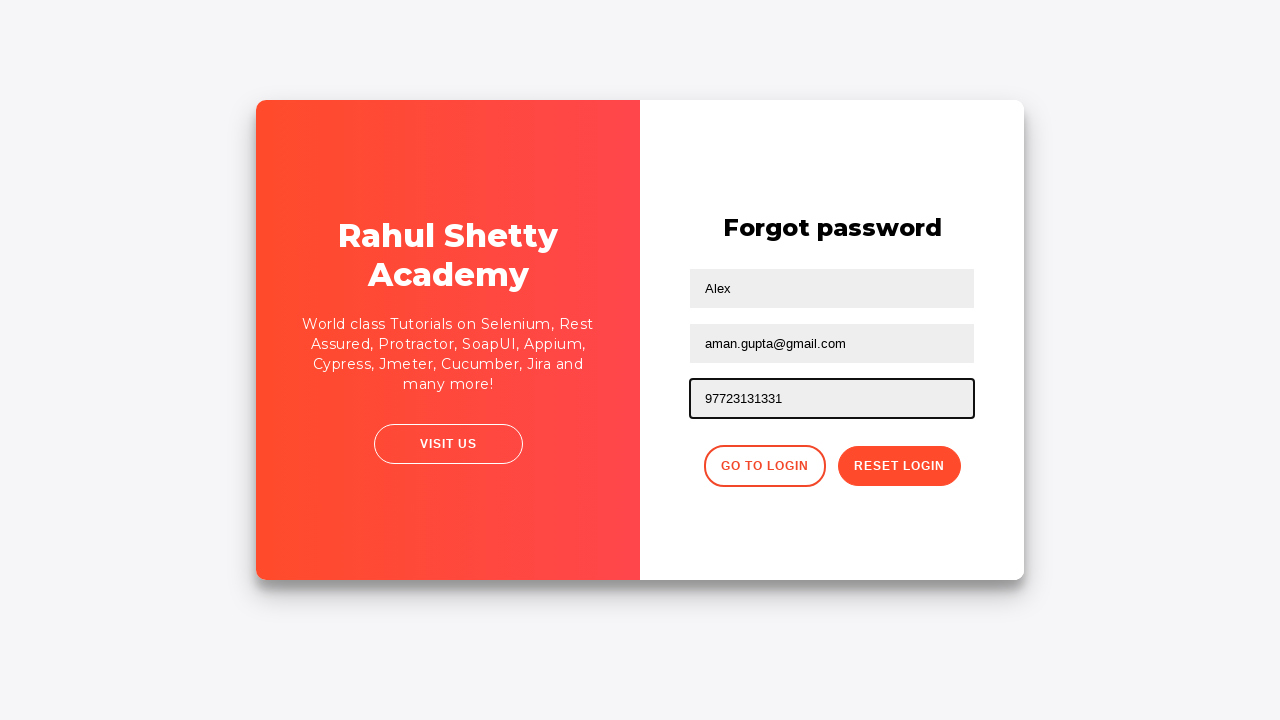

Clicked reset password button to submit password reset form at (899, 466) on button.reset-pwd-btn
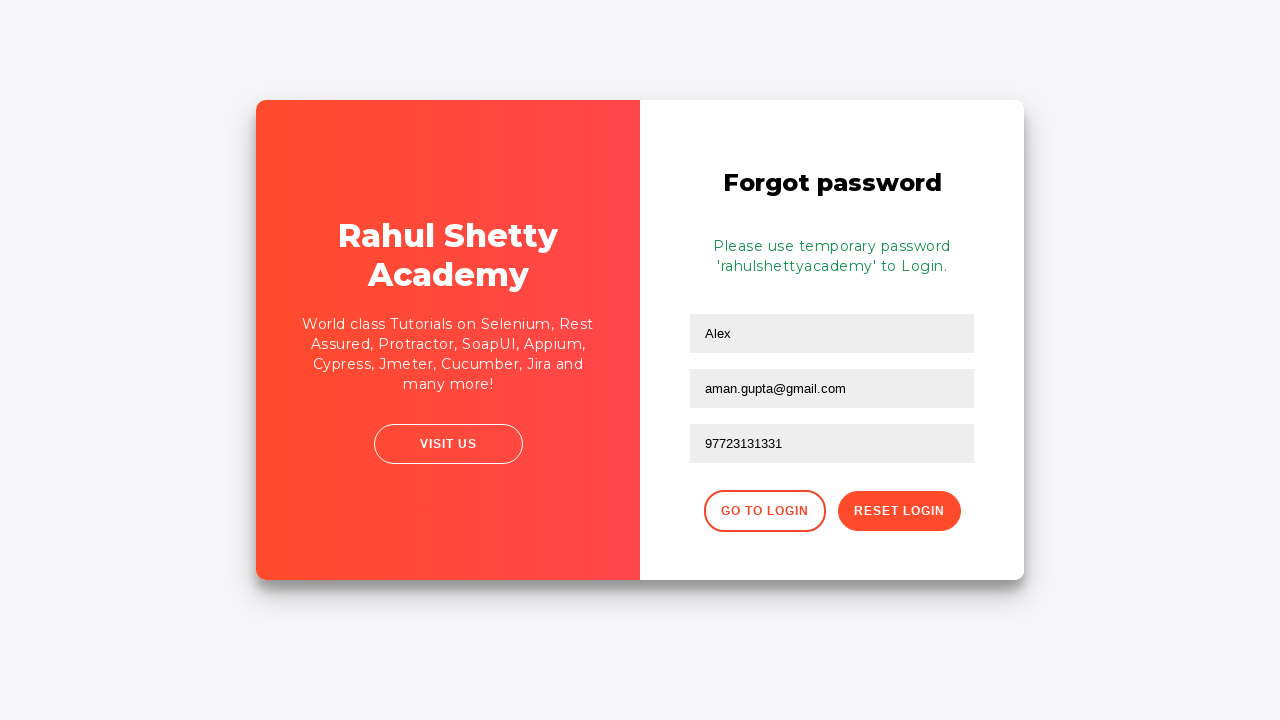

Password reset confirmation message appeared
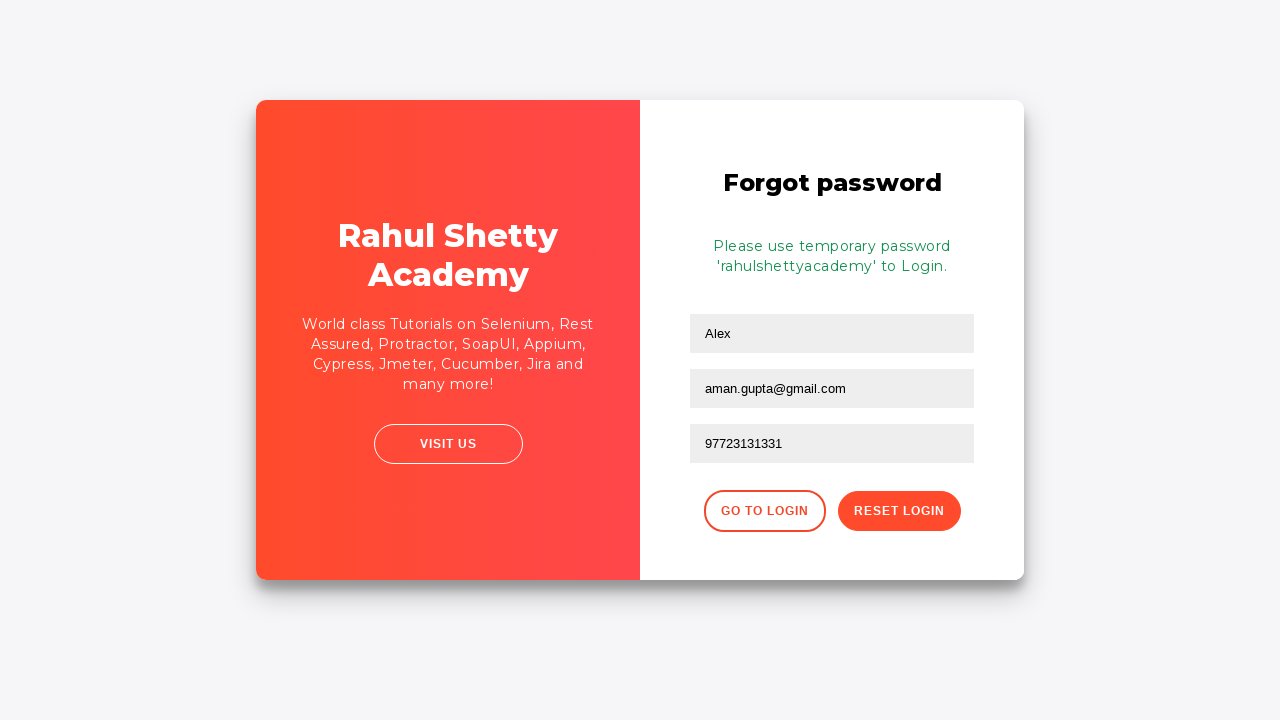

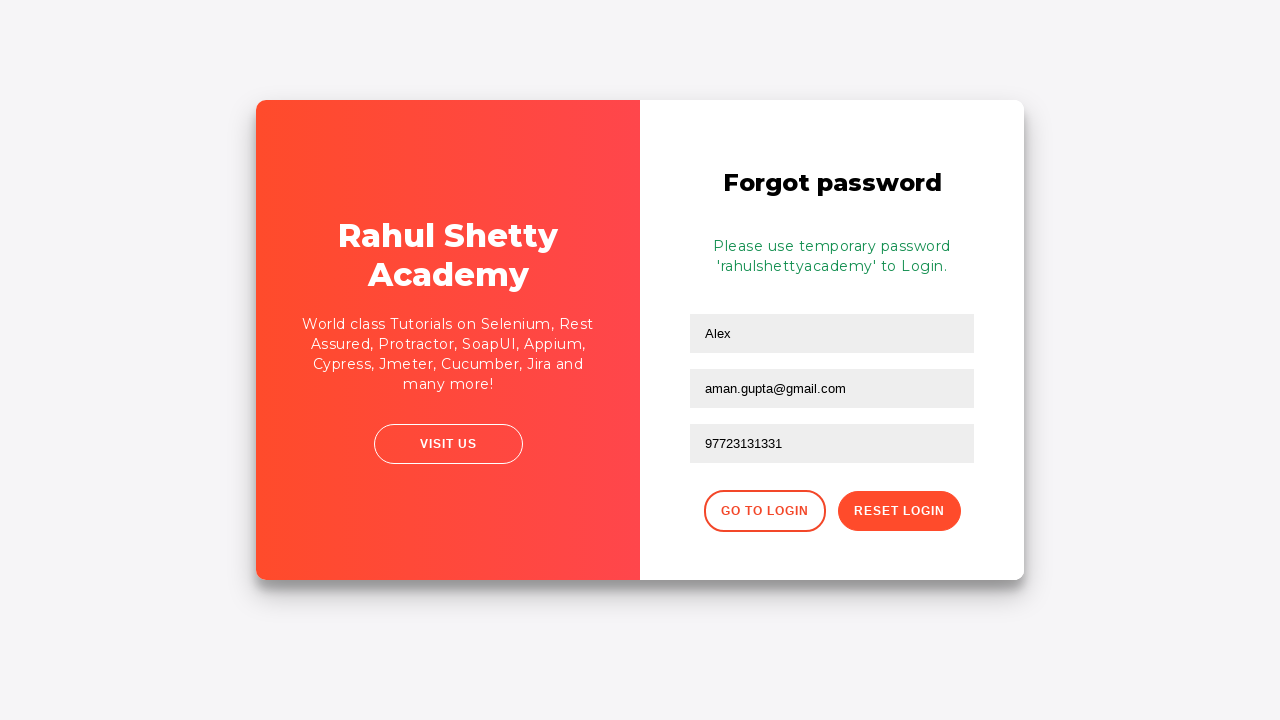